Tests iframe handling by switching to an iframe, verifying text content is visible, switching back to the parent frame, and clicking an external link.

Starting URL: https://the-internet.herokuapp.com/iframe

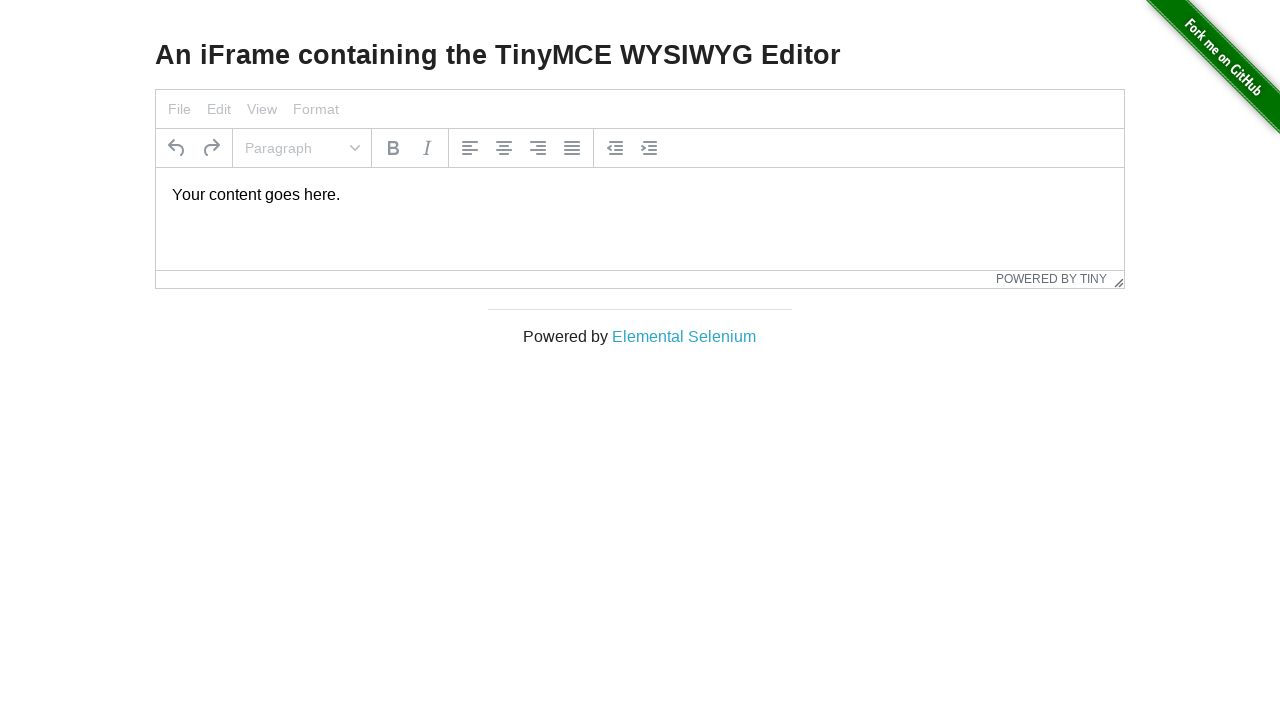

Located iframe with selector #mce_0_ifr
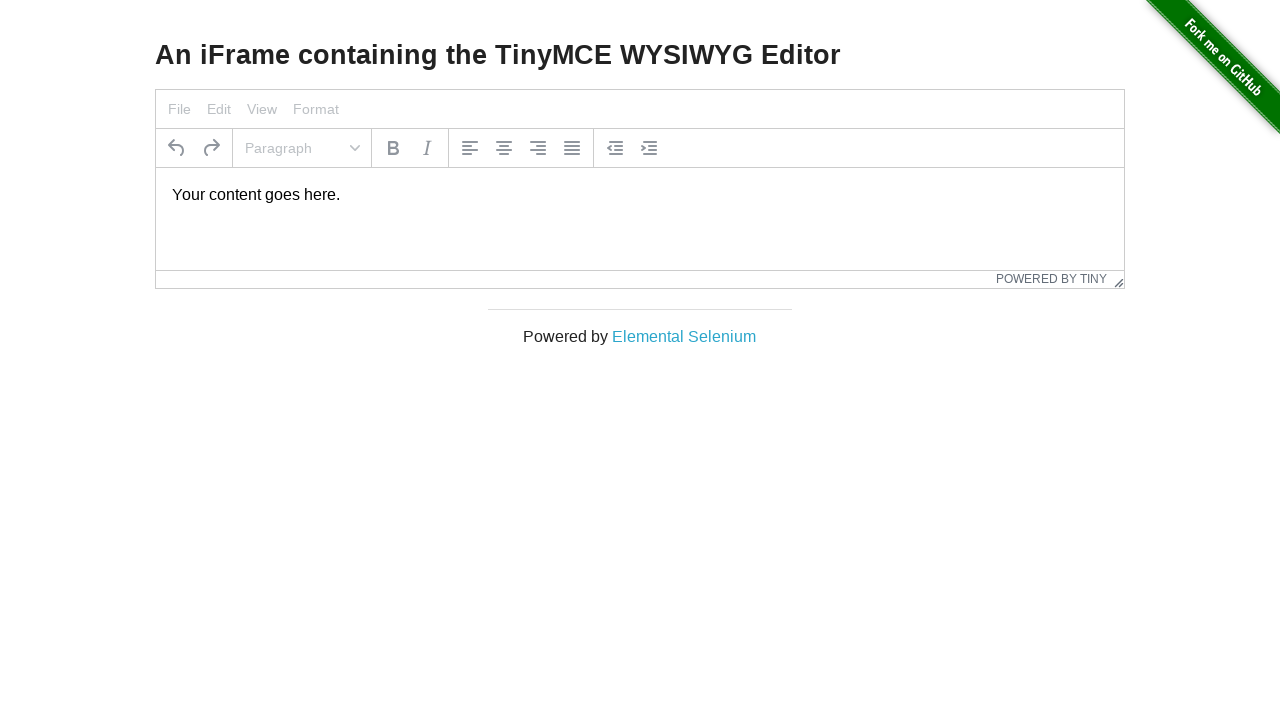

Located paragraph element within iframe
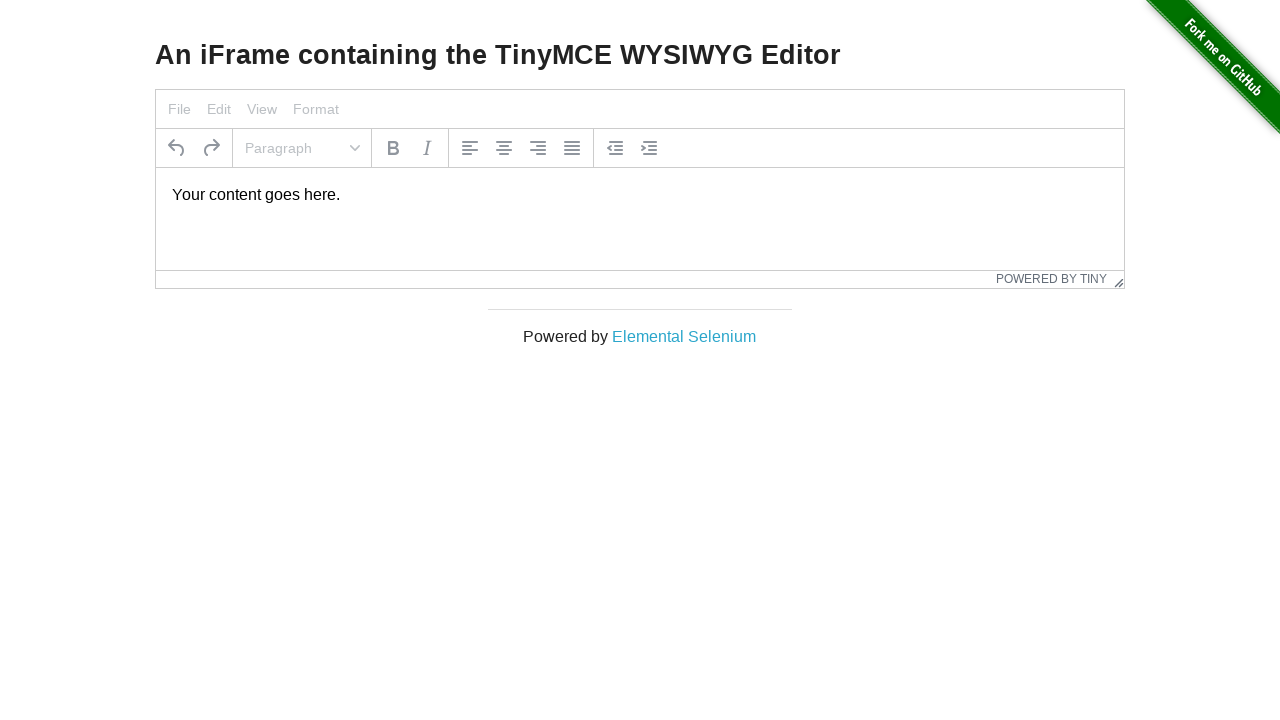

Verified that paragraph text element is visible in iframe
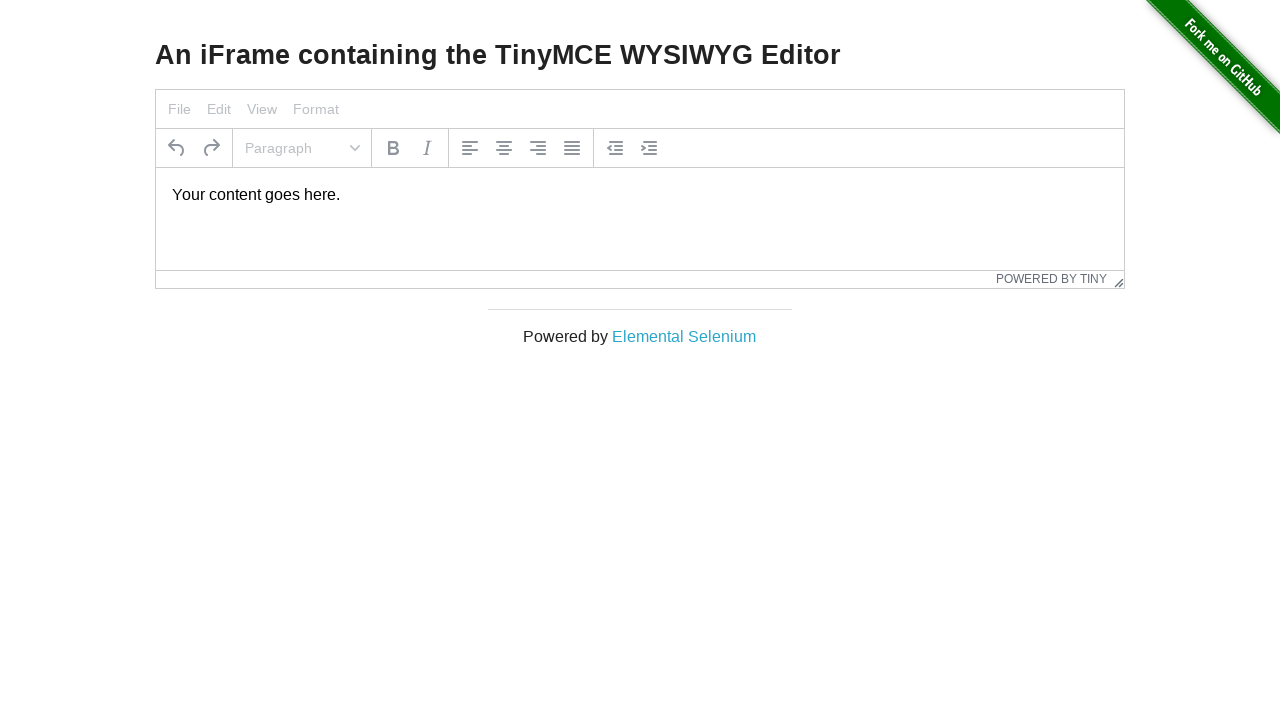

Clicked 'Elemental Selenium' external link at (684, 336) on text=Elemental Selenium
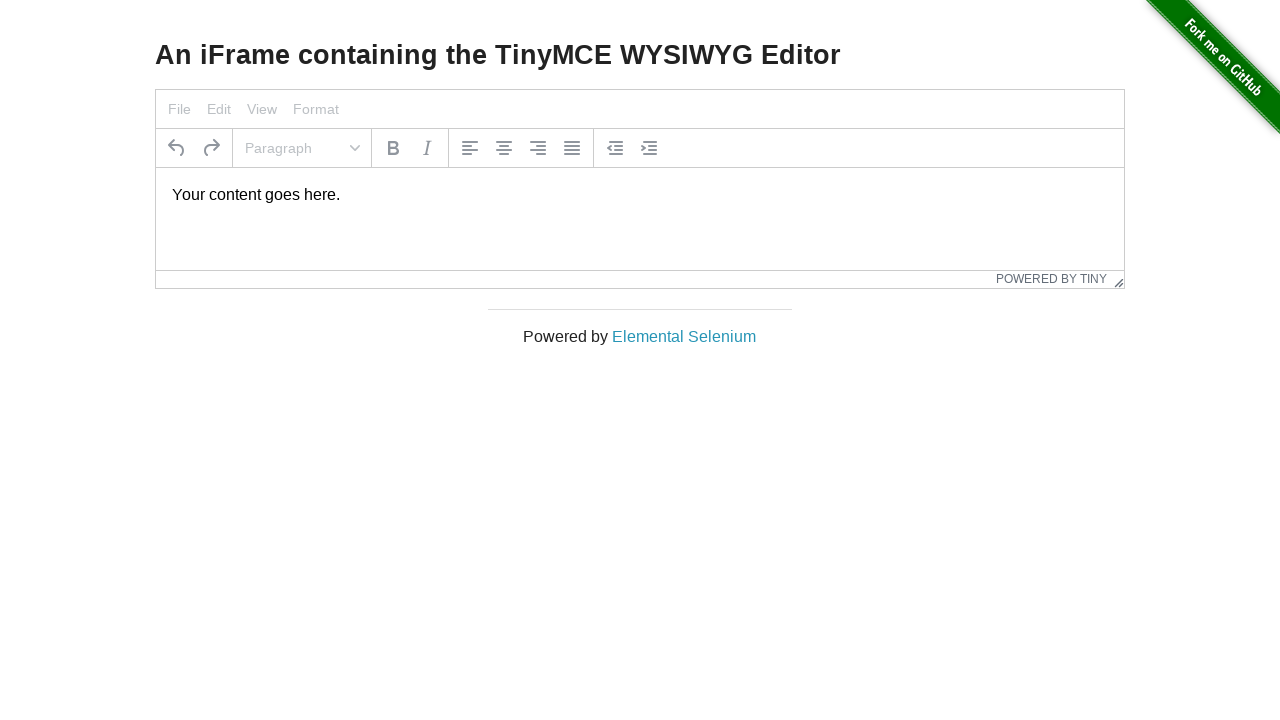

Waited 3 seconds for page navigation and load
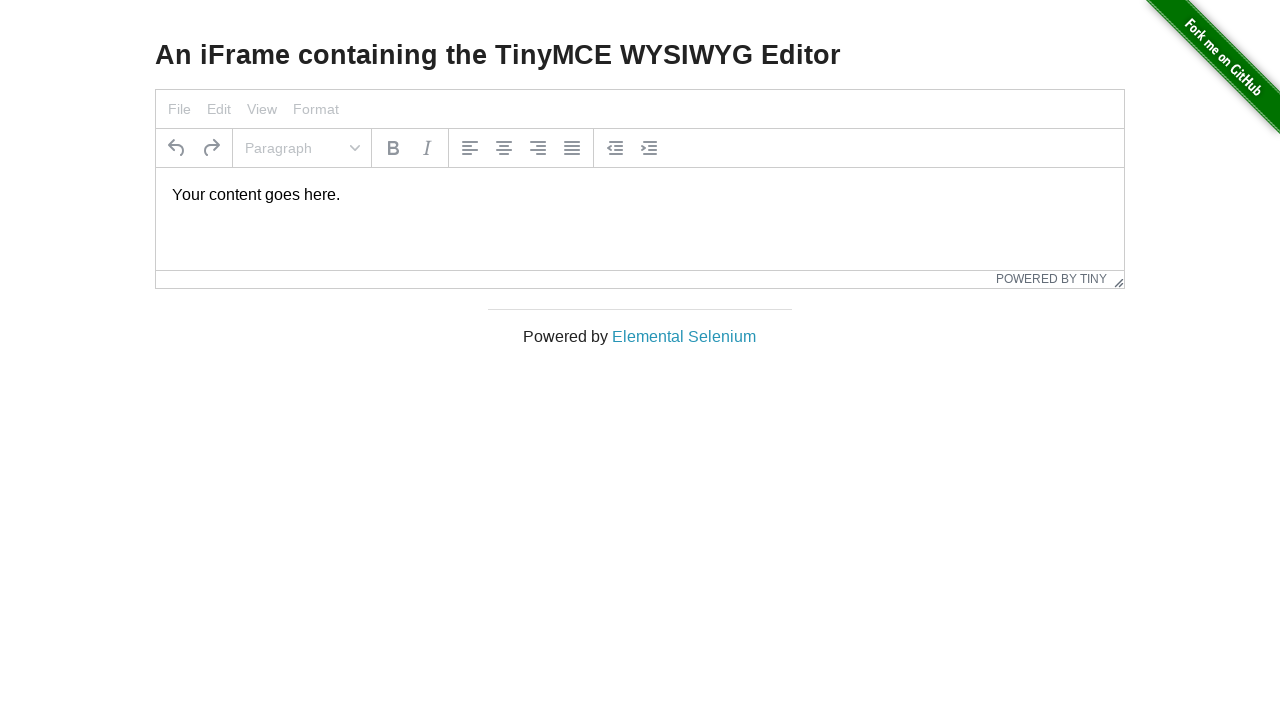

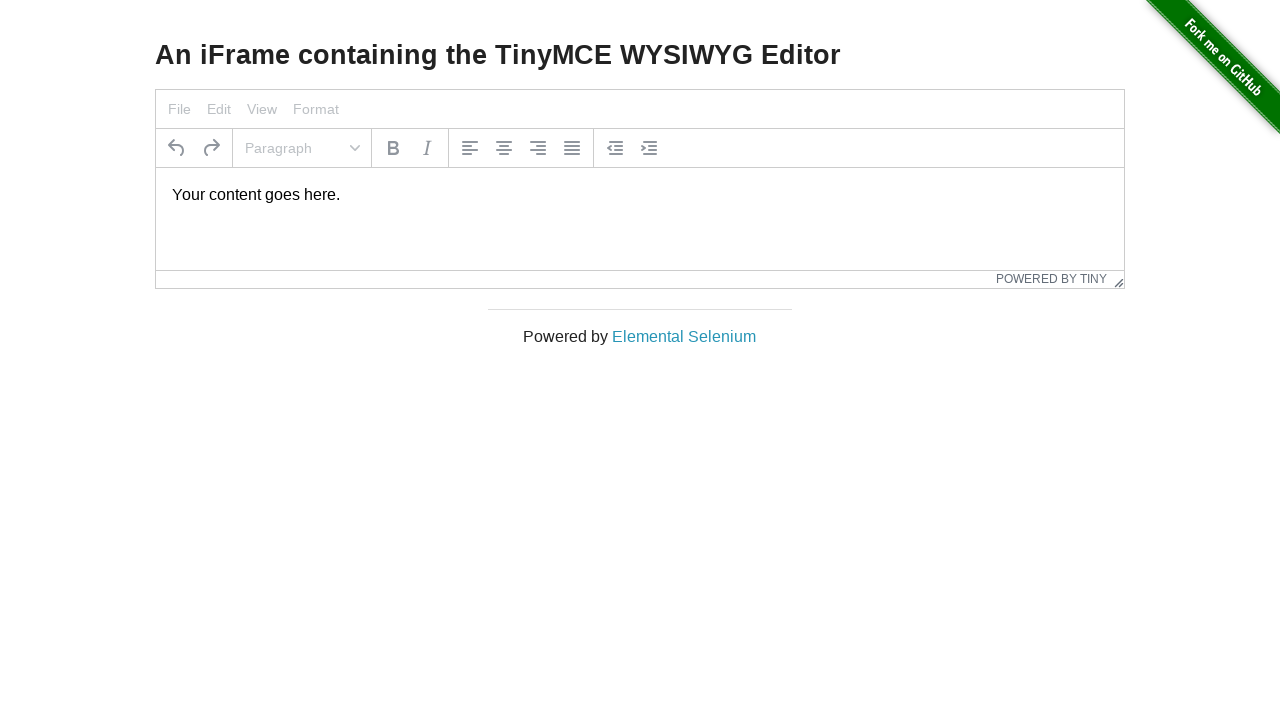